Tests dropdown selection functionality by randomly selecting a language option and verifying the result

Starting URL: https://www.qa-practice.com/elements/select/single_select

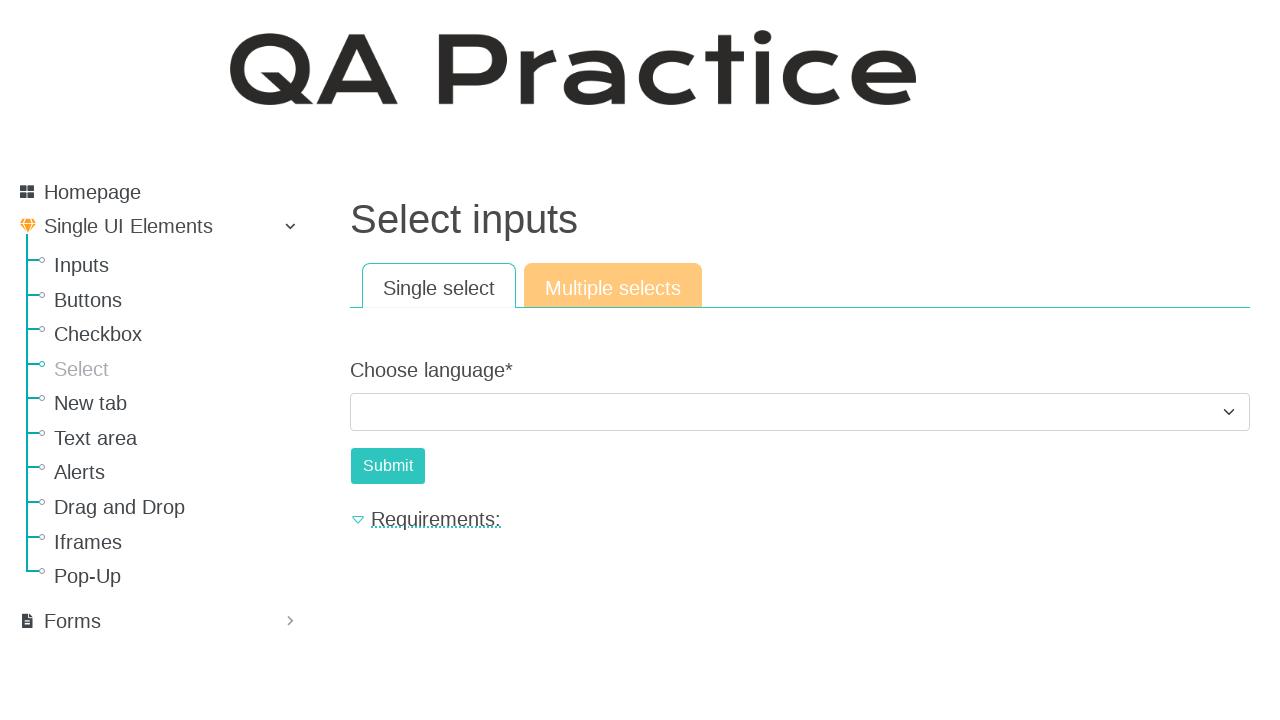

Located the language dropdown element
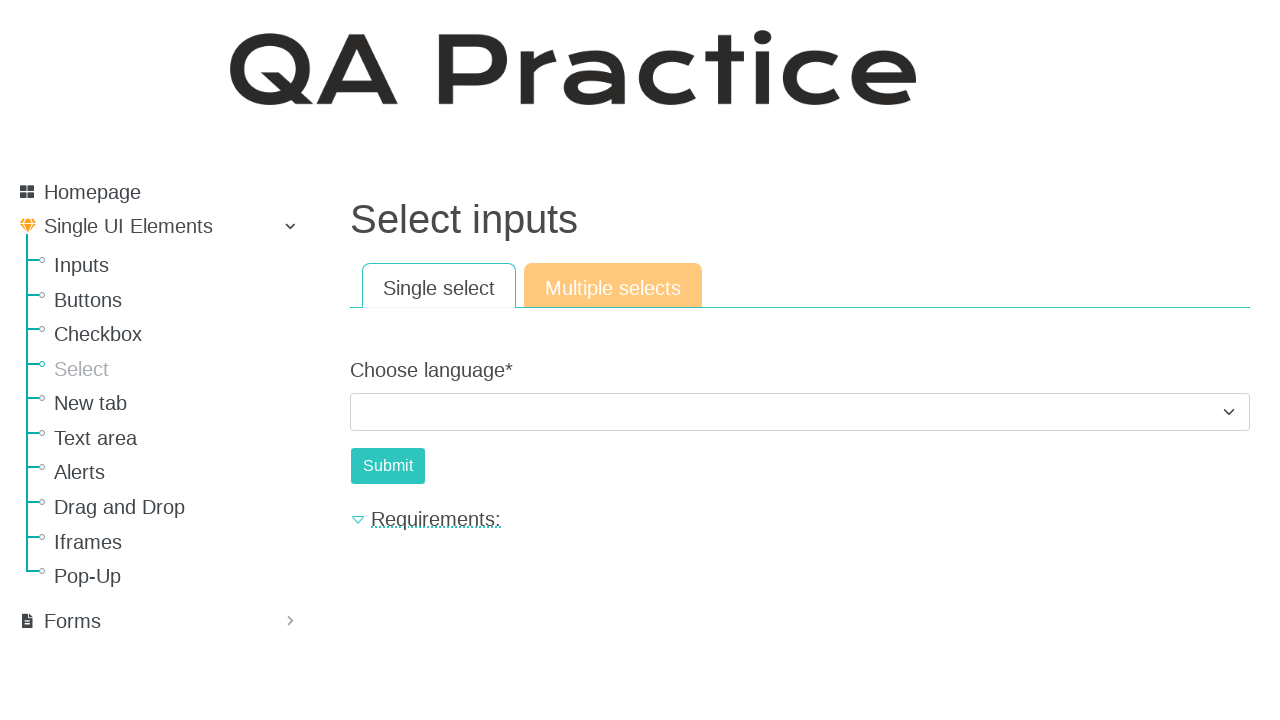

Retrieved all dropdown options
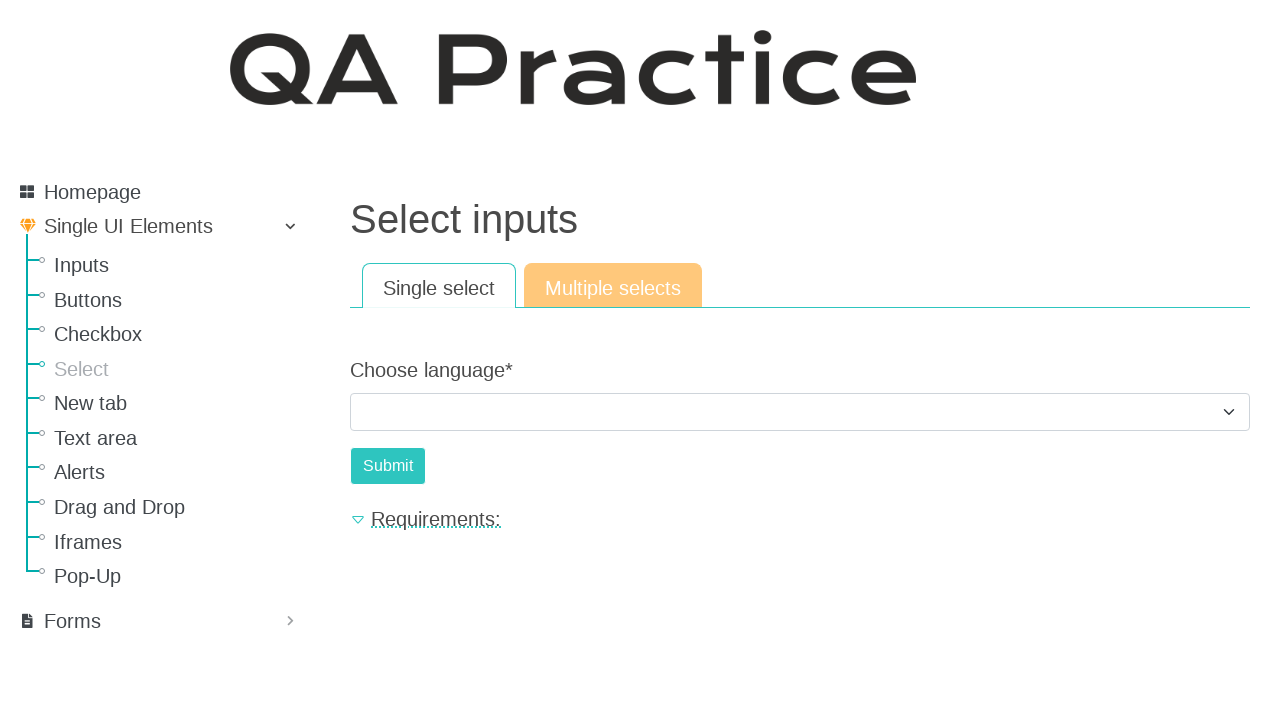

Extracted 5 language options from dropdown
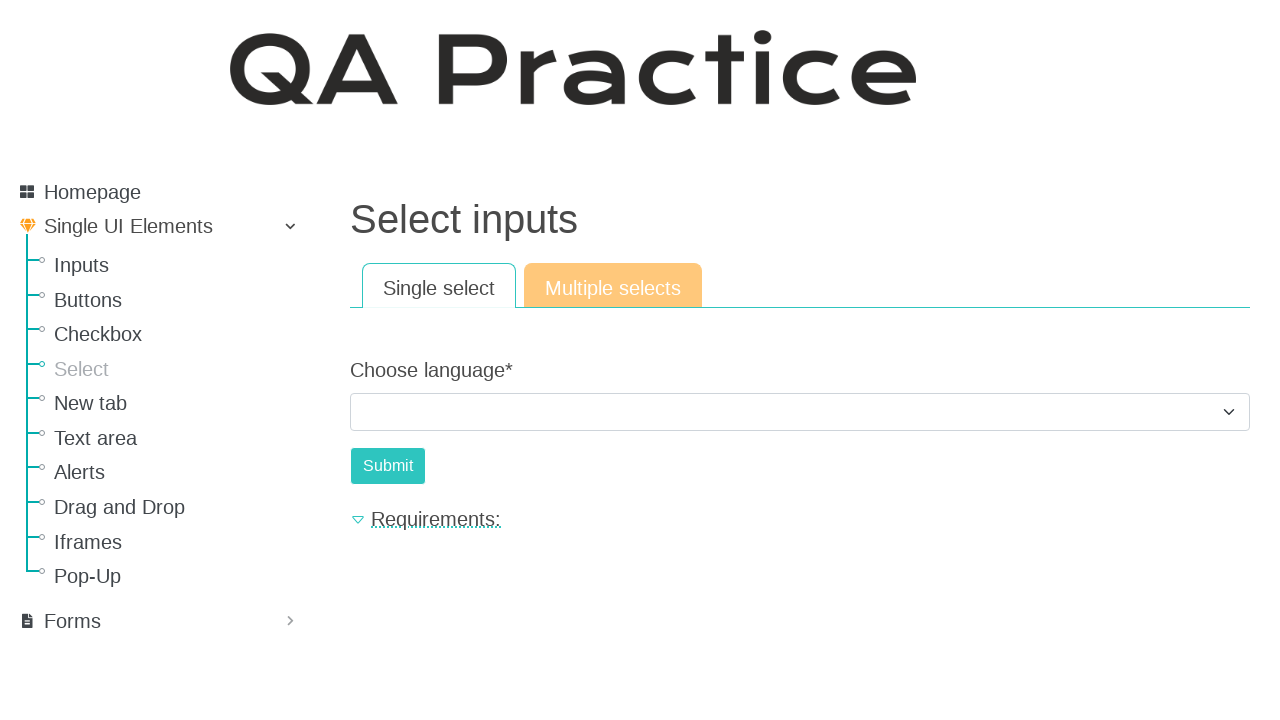

Randomly selected language: Python
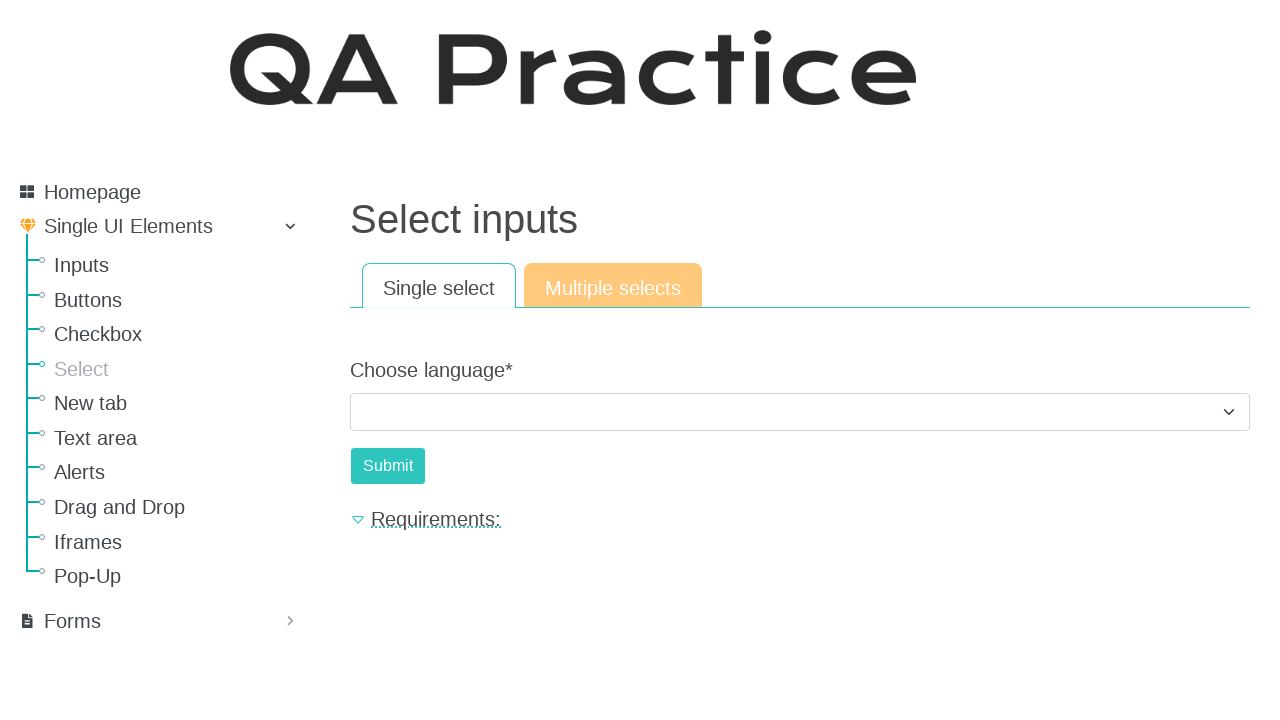

Selected 'Python' from dropdown on #id_choose_language
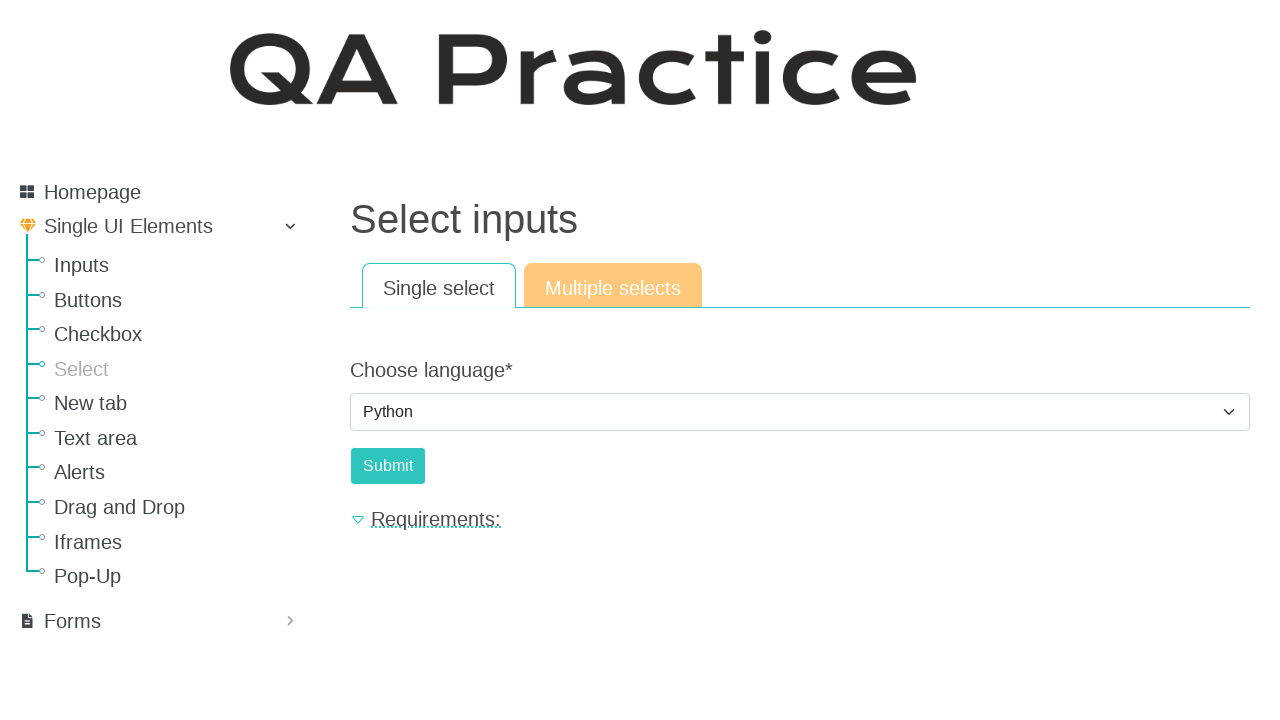

Clicked submit button to submit form at (388, 466) on #submit-id-submit
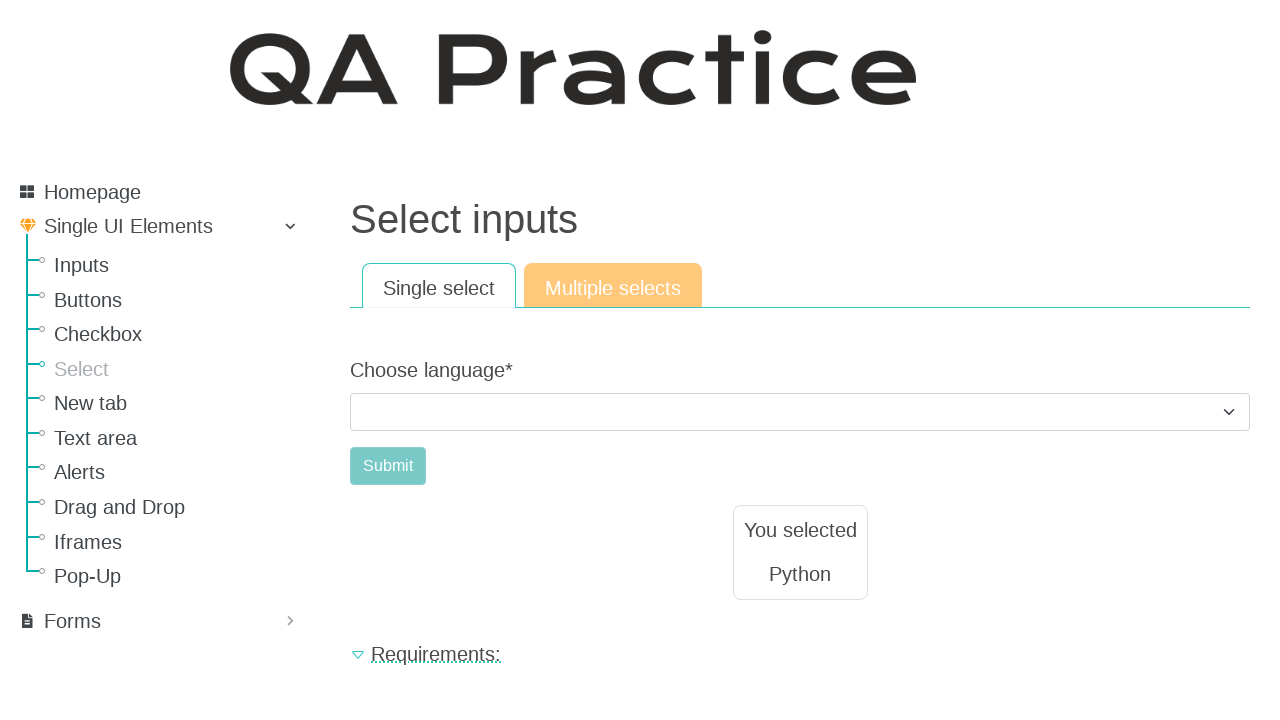

Located result text element
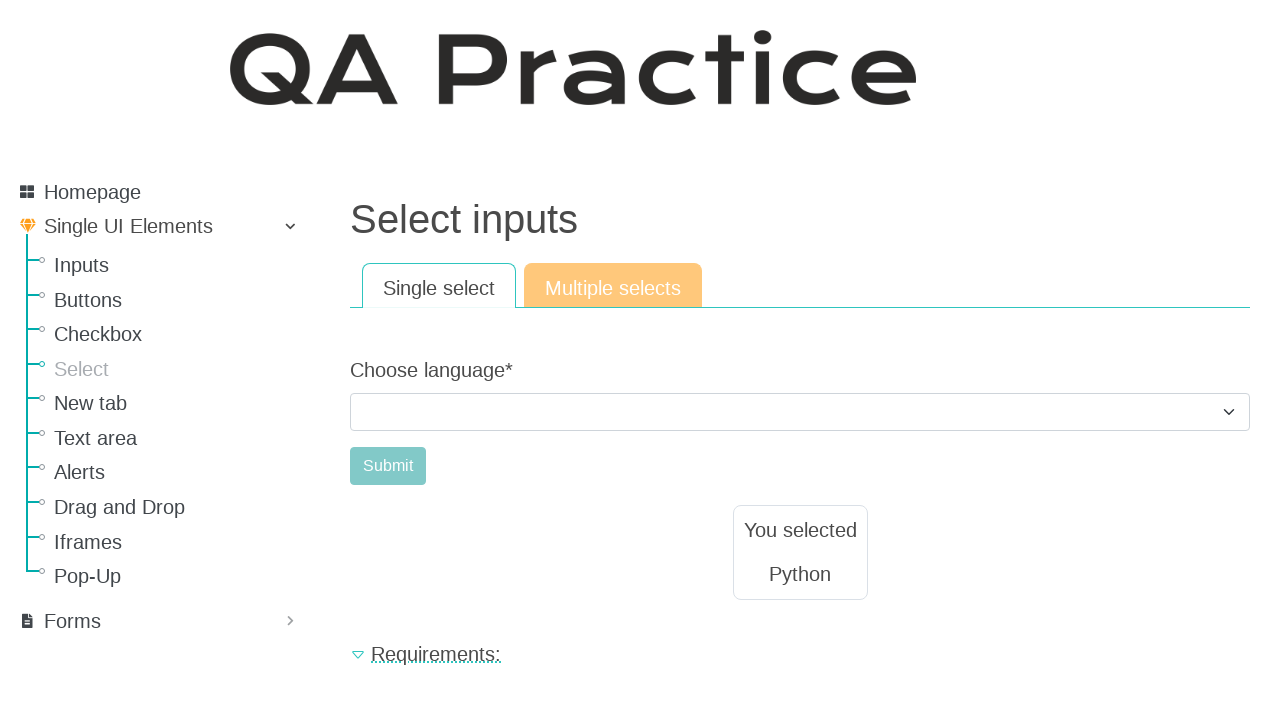

Verified result text matches selected language 'Python'
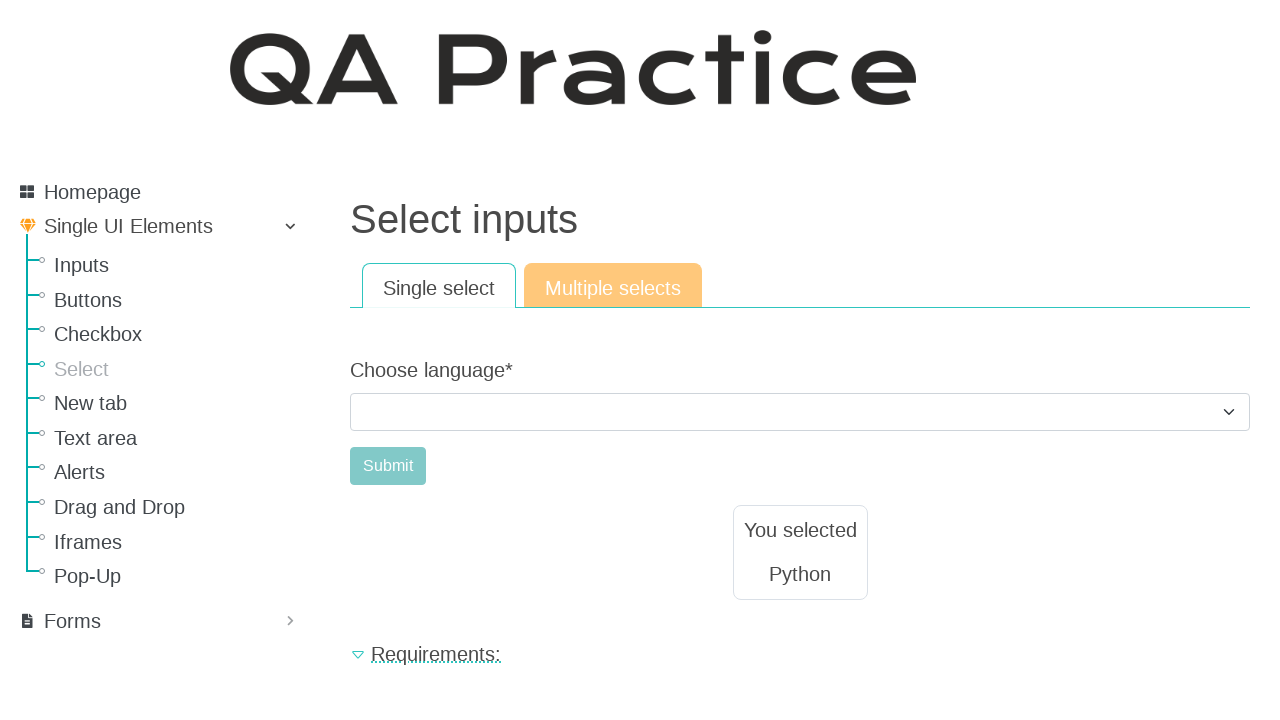

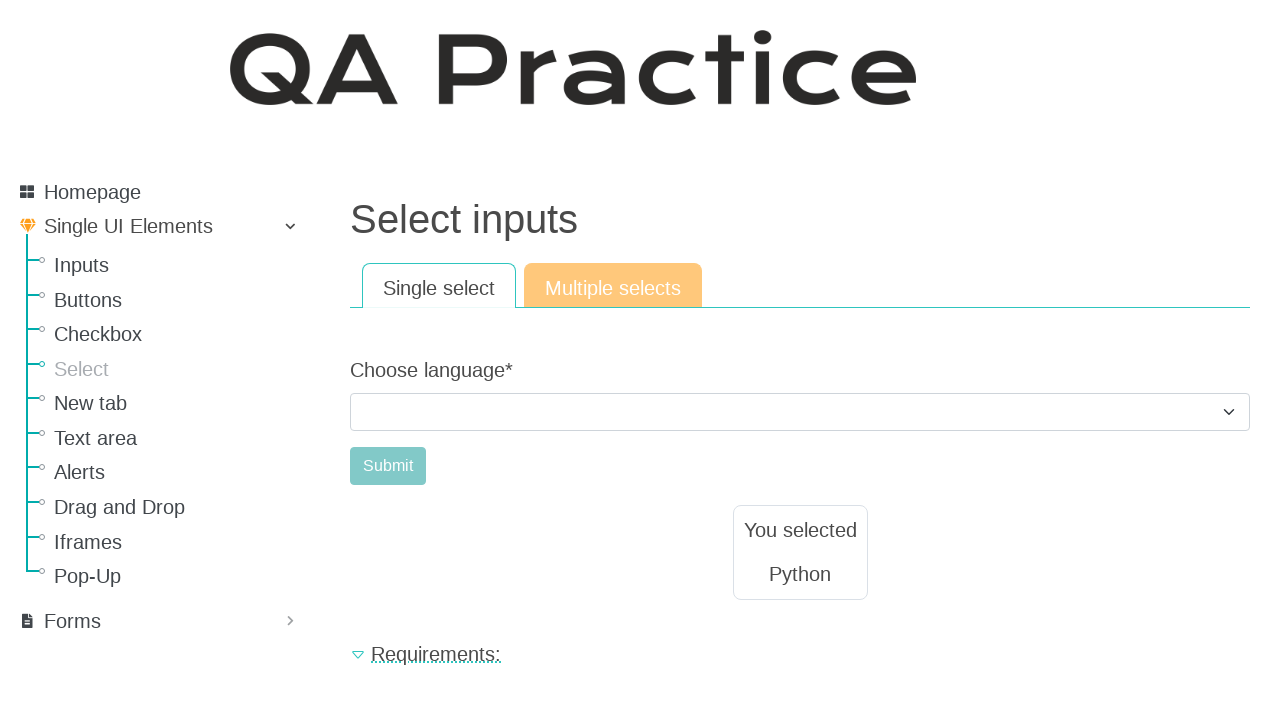